Tests custom checkbox and radio button selection on a Google Forms page

Starting URL: https://docs.google.com/forms/d/e/1FAIpQLSfiypnd69zhuDkjKgqvpID9kwO29UCzeCVrGGtbNPZXQok0jA/viewform

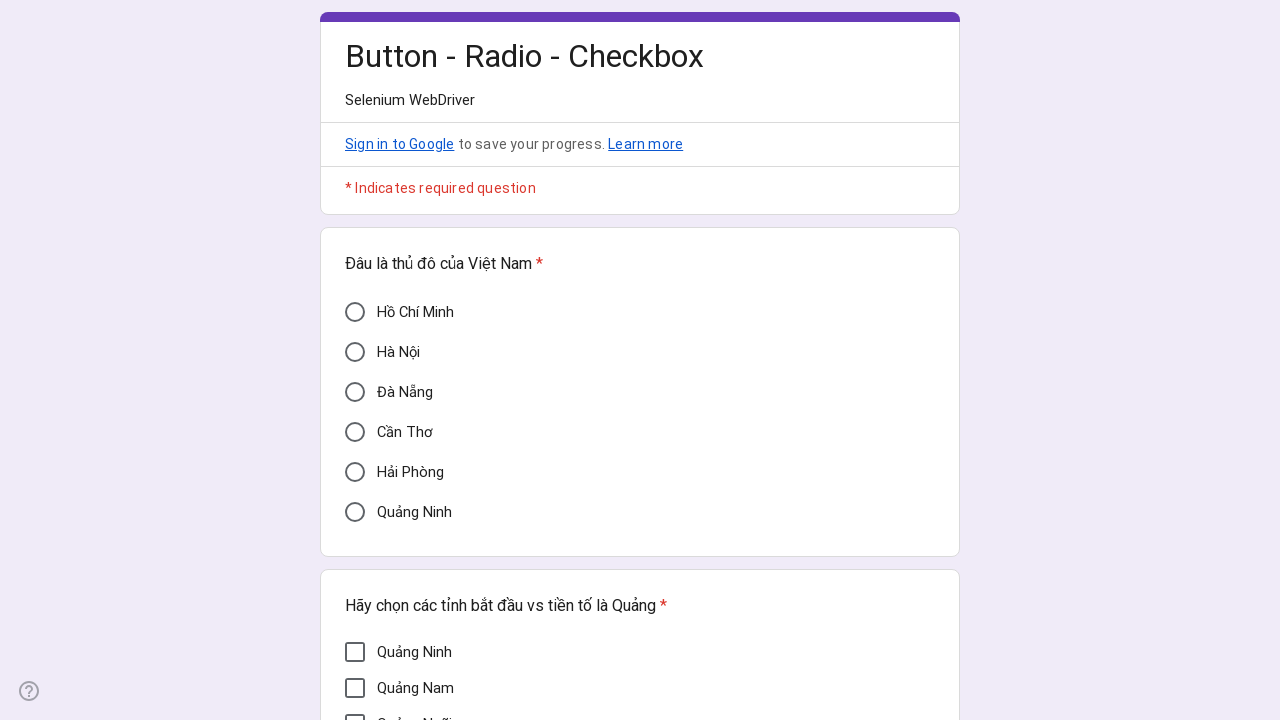

Waited 5 seconds for Google Form to load
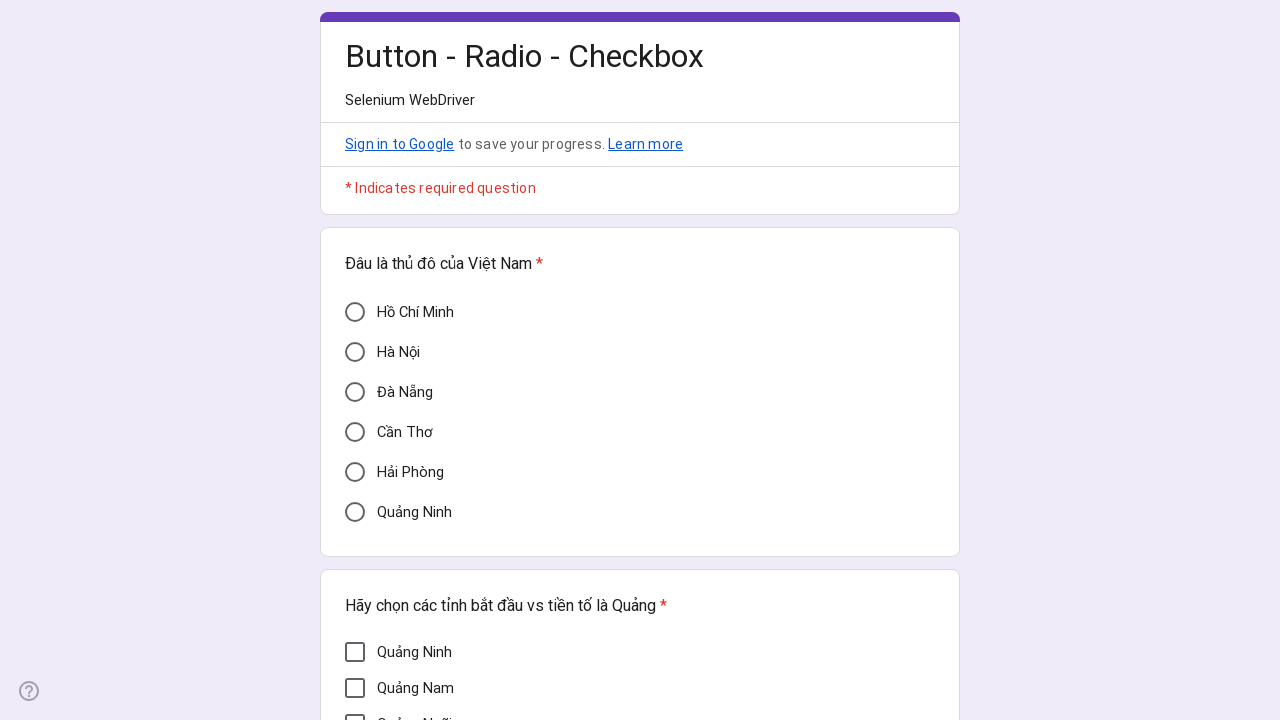

Clicked custom radio button for 'Cần Thơ' at (355, 432) on xpath=//div[@data-value='Cần Thơ']
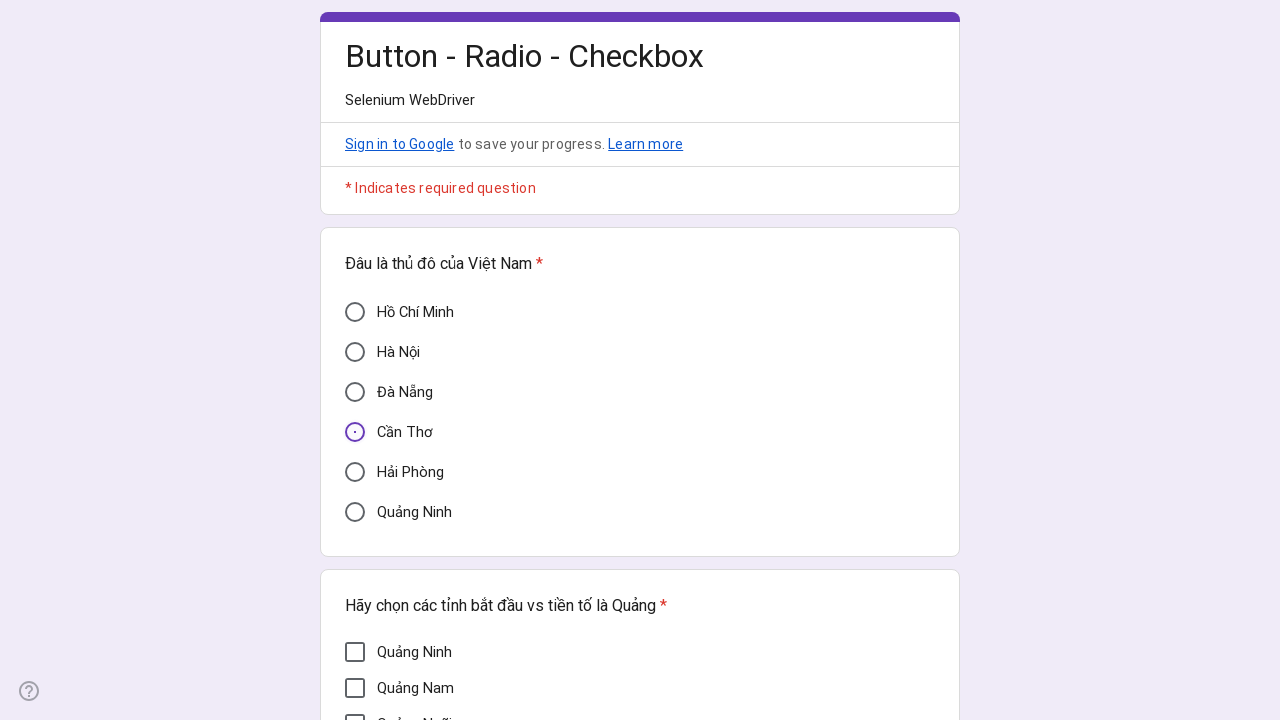

Waited 5 seconds for radio button selection to register
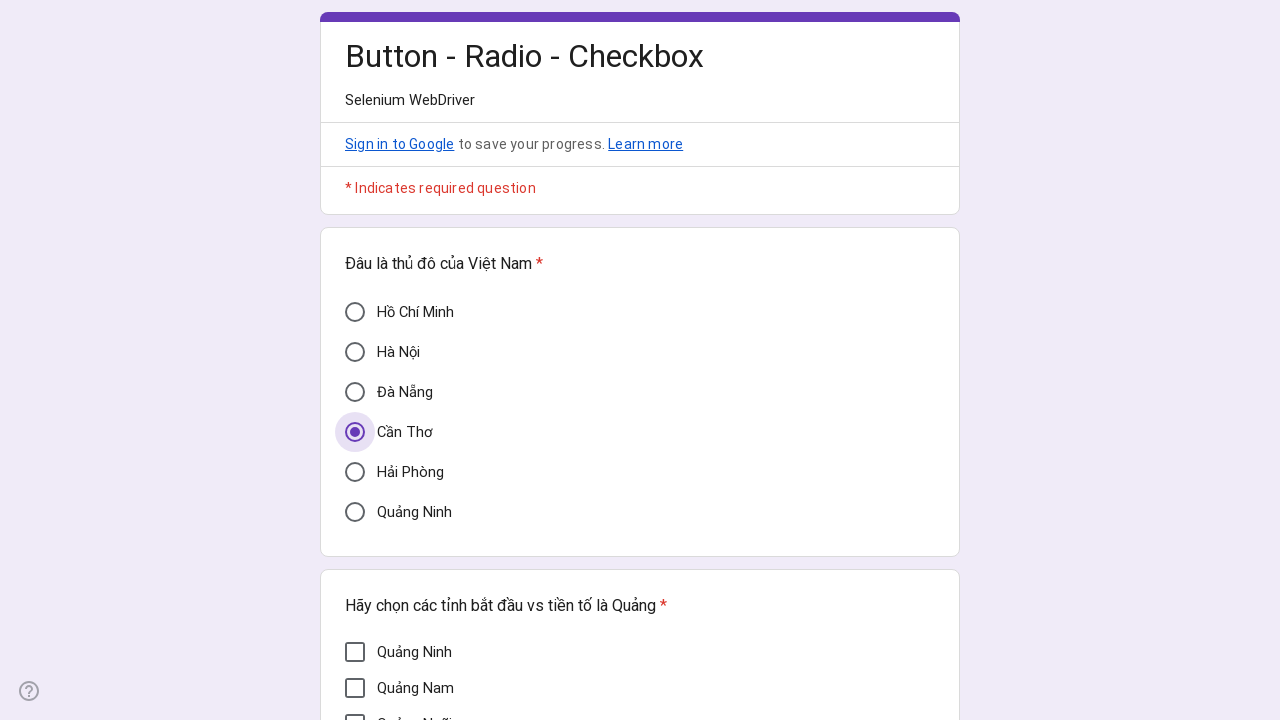

Clicked custom checkbox for 'Quảng Ninh' at (355, 652) on xpath=//div[@data-answer-value='Quảng Ninh']
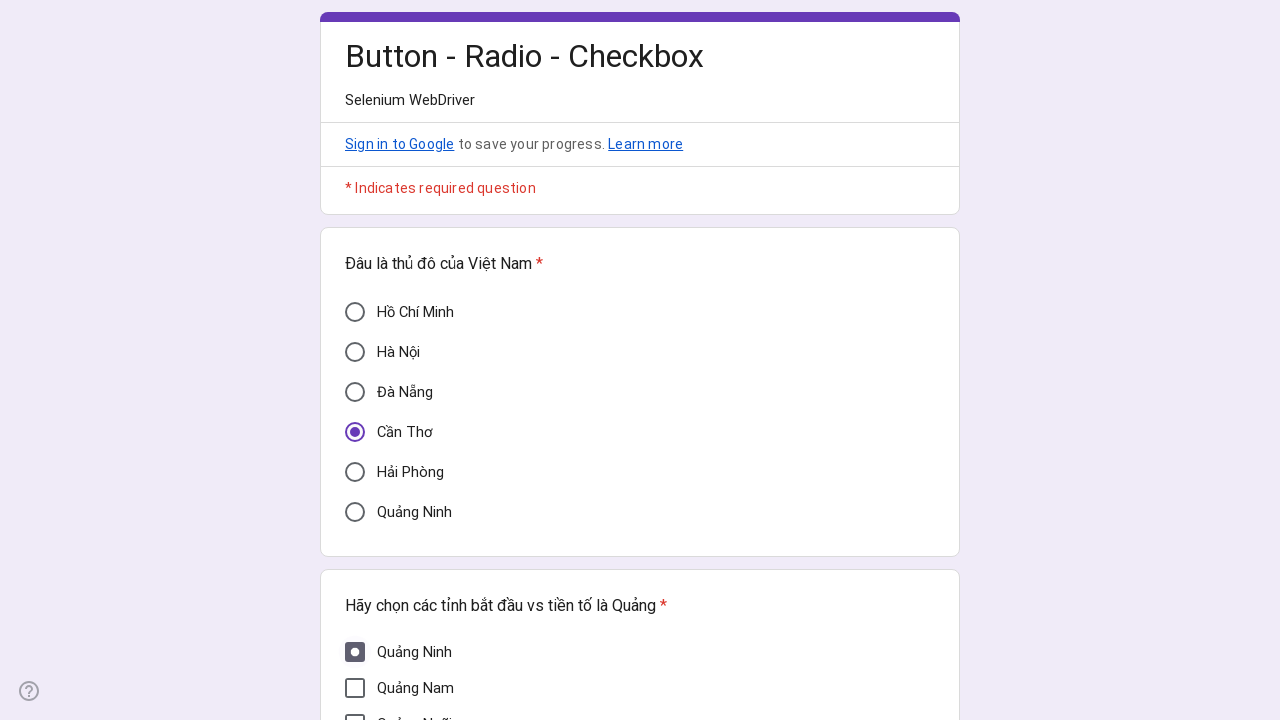

Waited 5 seconds for checkbox selection to register
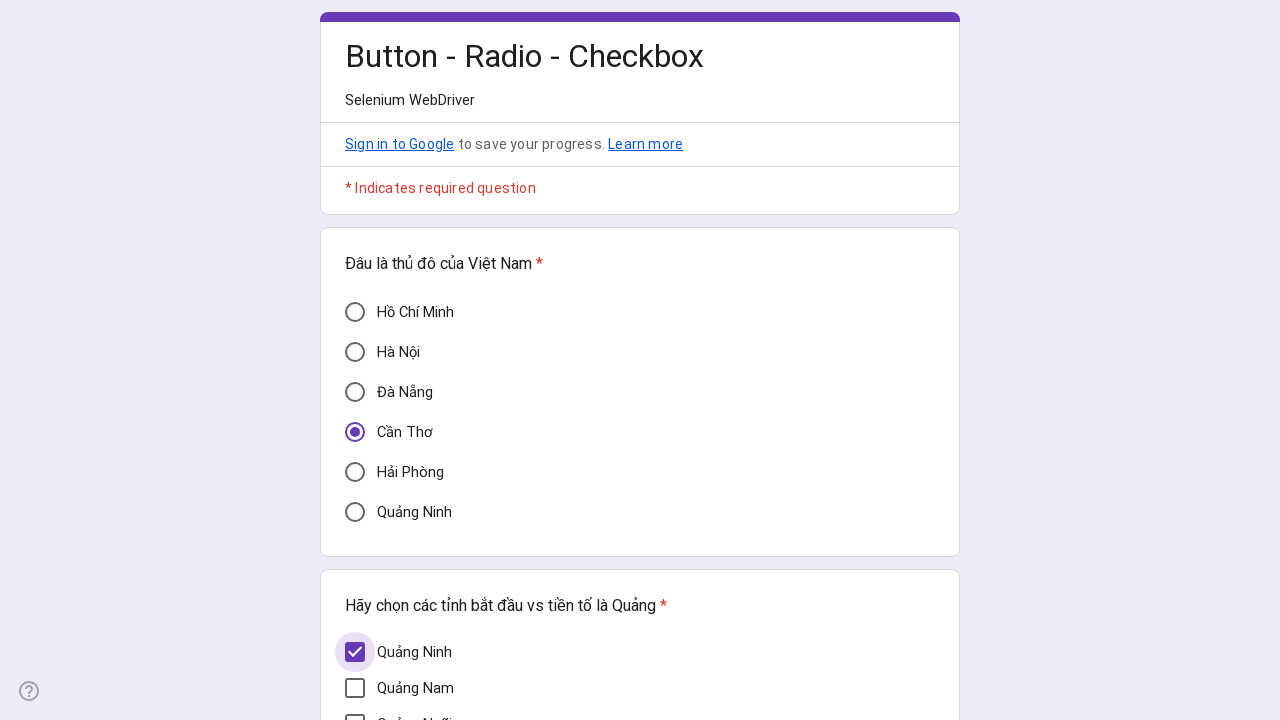

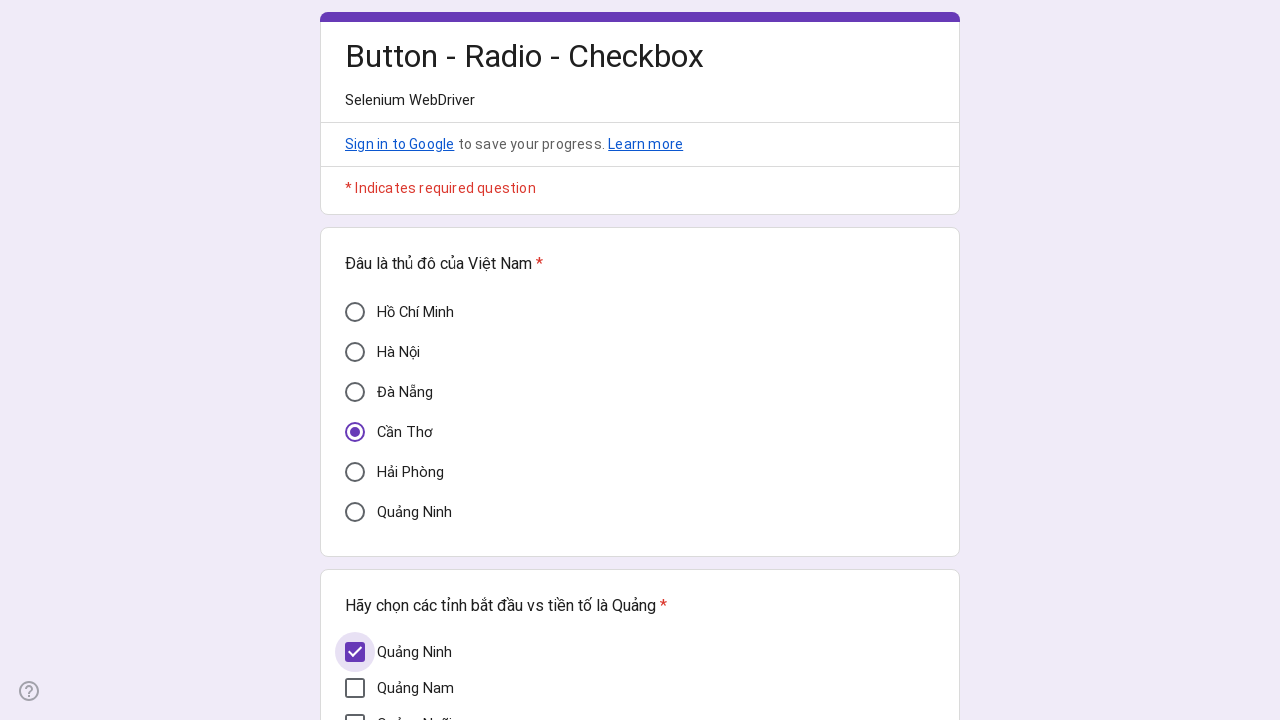